Tests a conditional flight booking flow on blazedemo.com - checks if departure options exist, clicks to find flights, selects a flight, fills in passenger name, and completes the purchase.

Starting URL: http://blazedemo.com

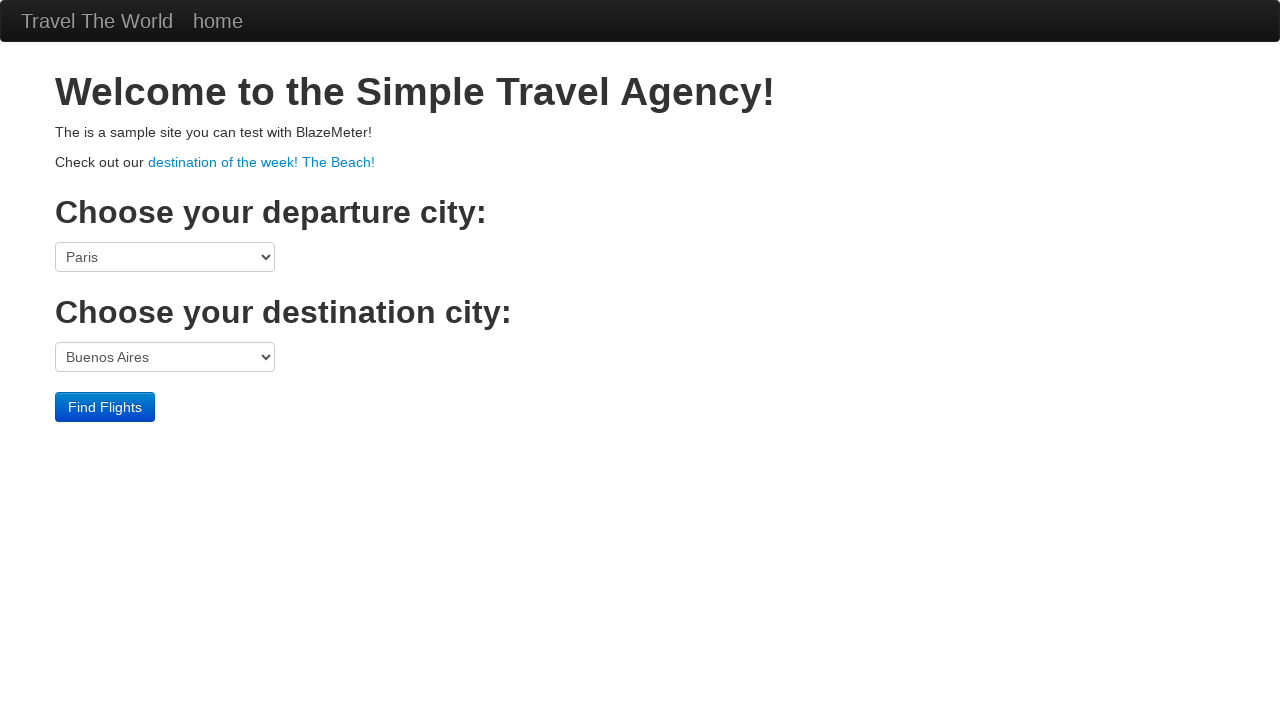

Evaluated if fromPort select has options
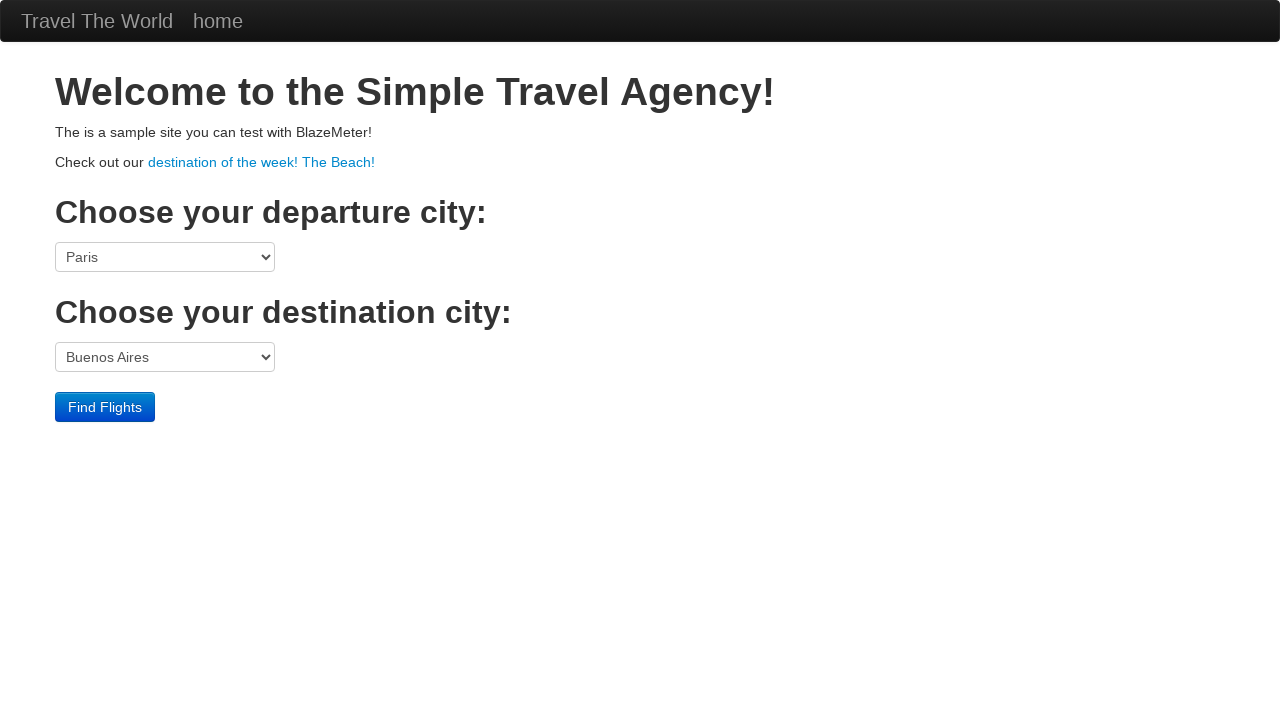

Clicked Find Flights button at (105, 407) on xpath=/html/body/div[3]/form/div/input
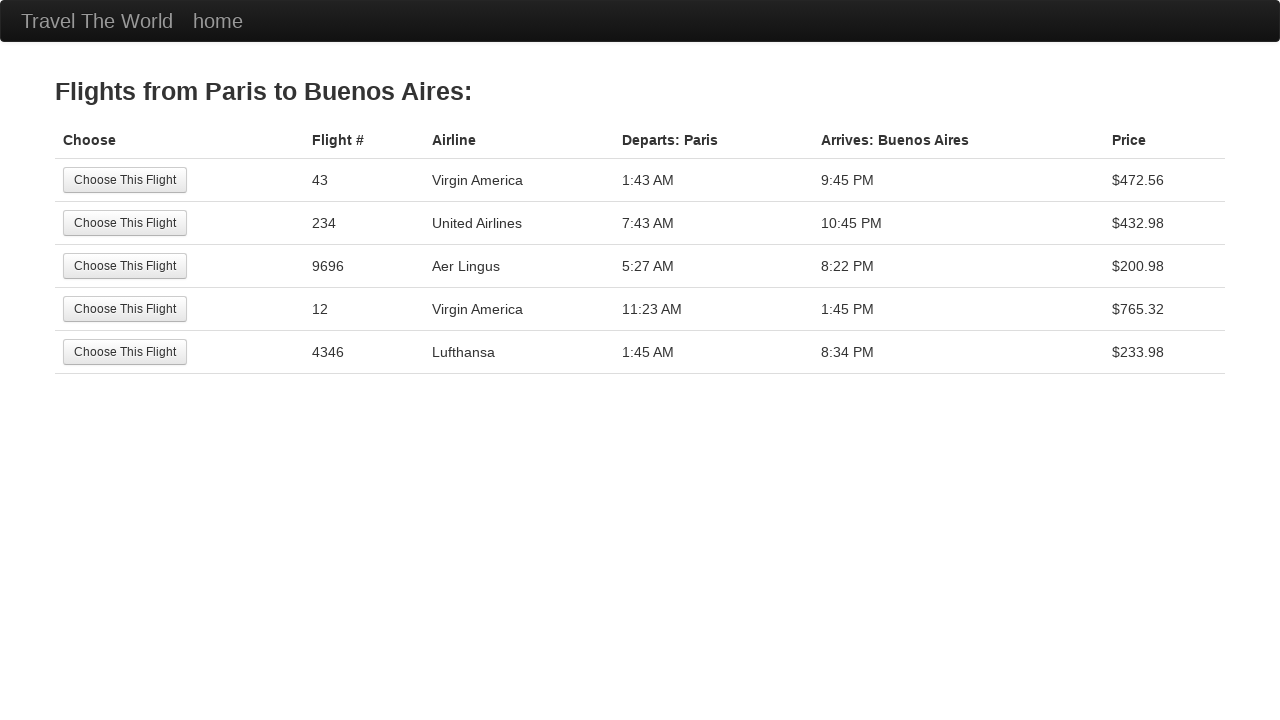

Waited for network to become idle
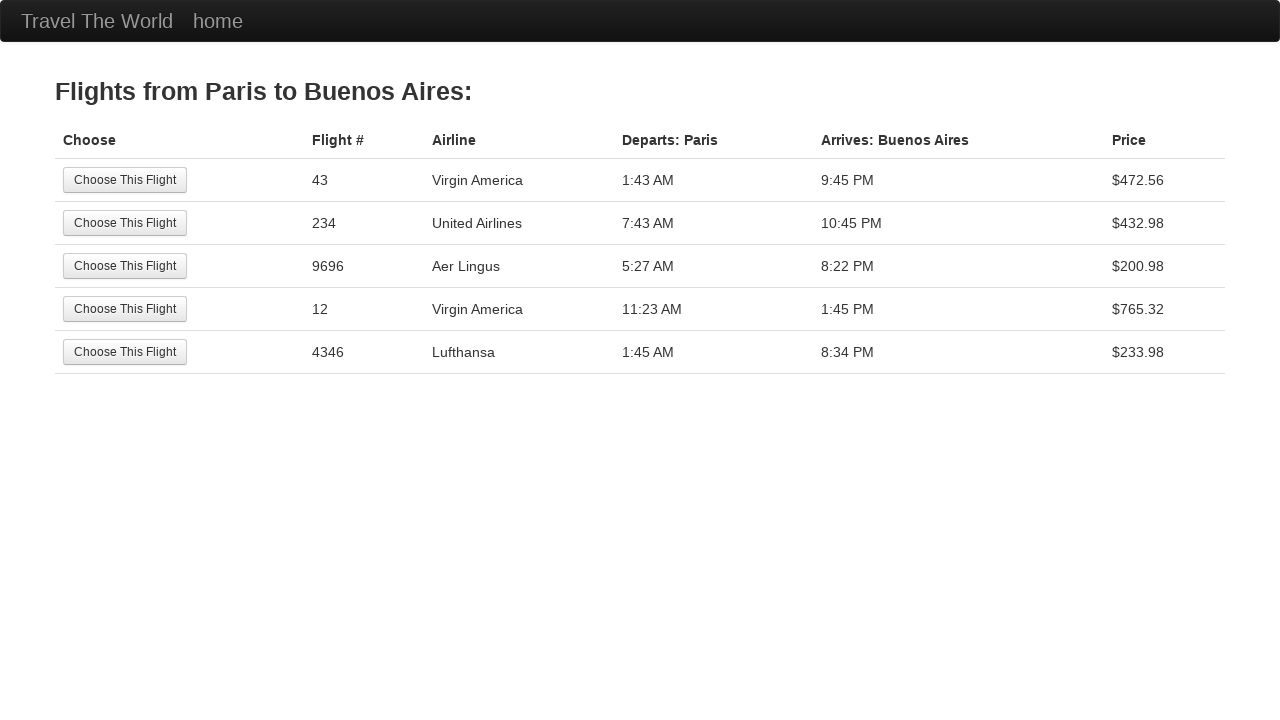

Waited 1 second for page to stabilize
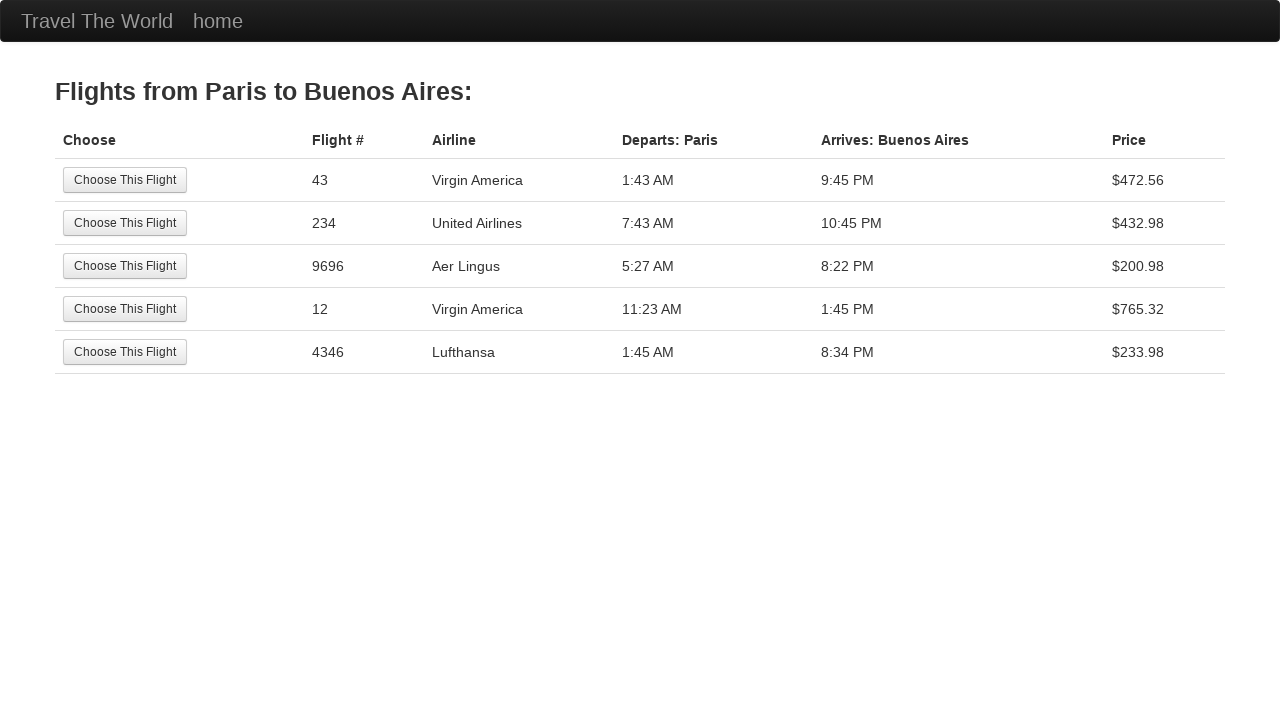

Evaluated if flight table has more than 5 rows
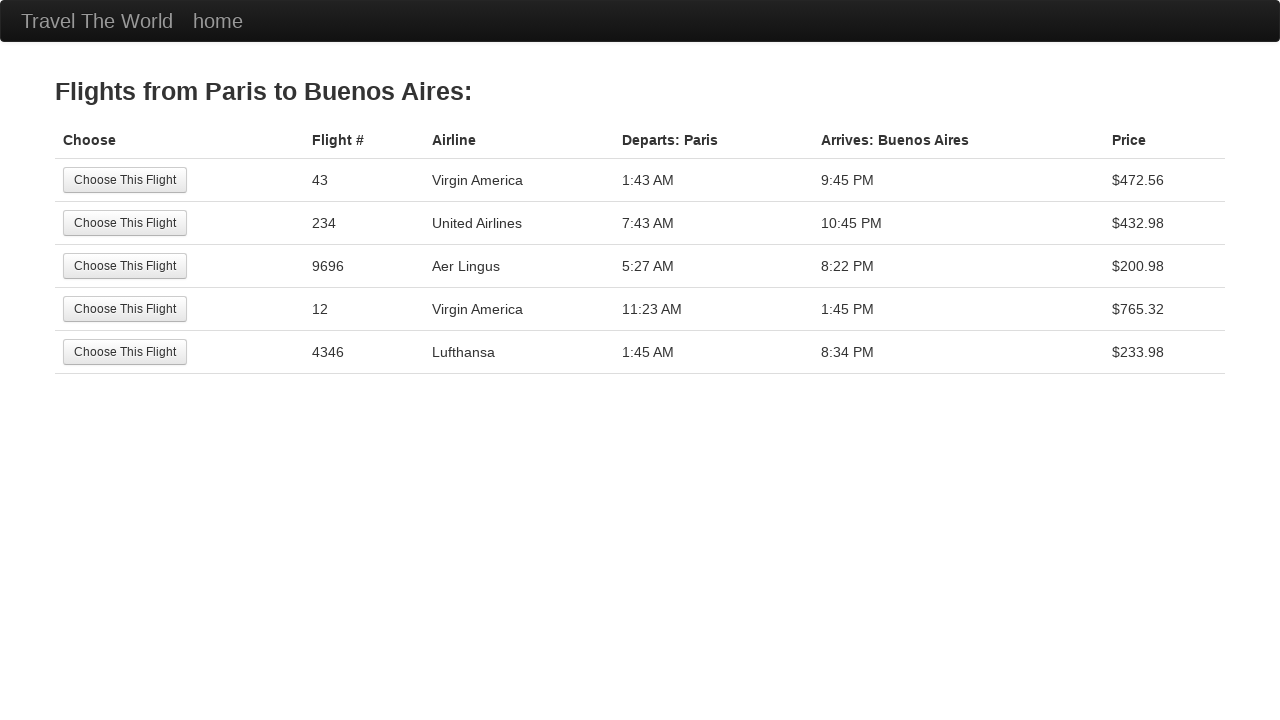

Clicked on the 5th flight option at (125, 352) on xpath=/html/body/div[2]/table/tbody/tr[5]/td[1]/input
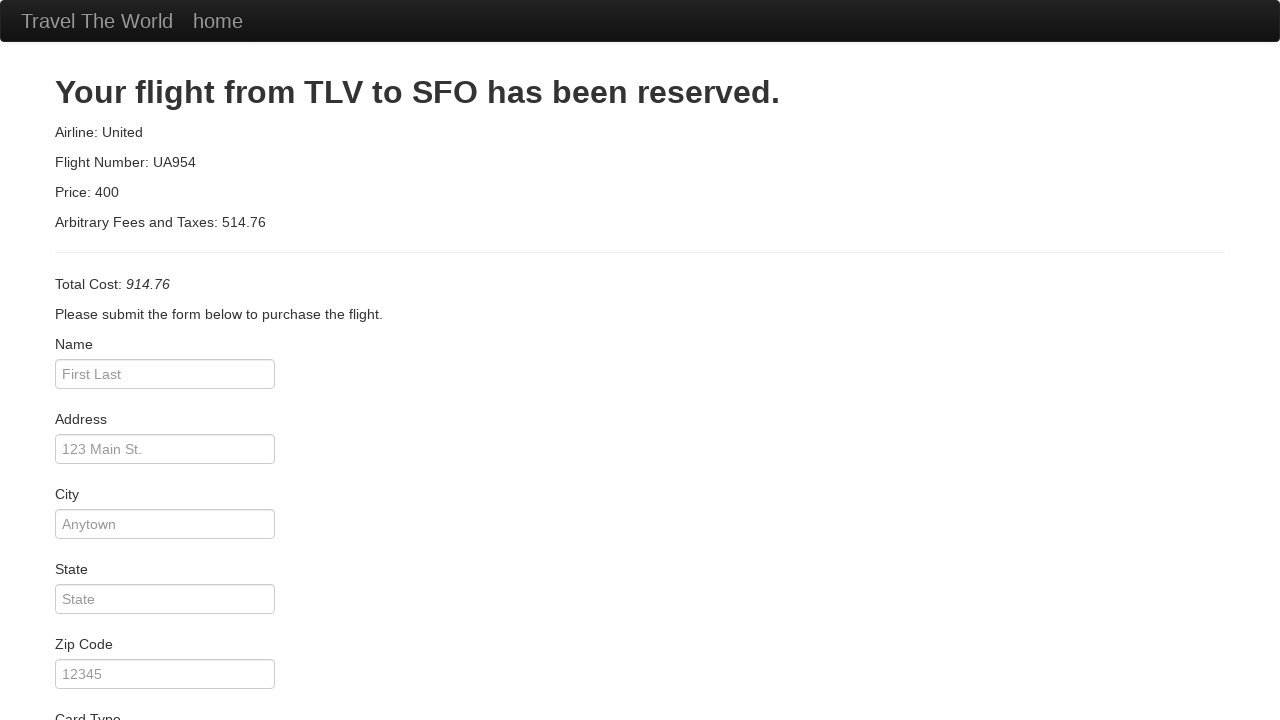

Waited for network to become idle after flight selection
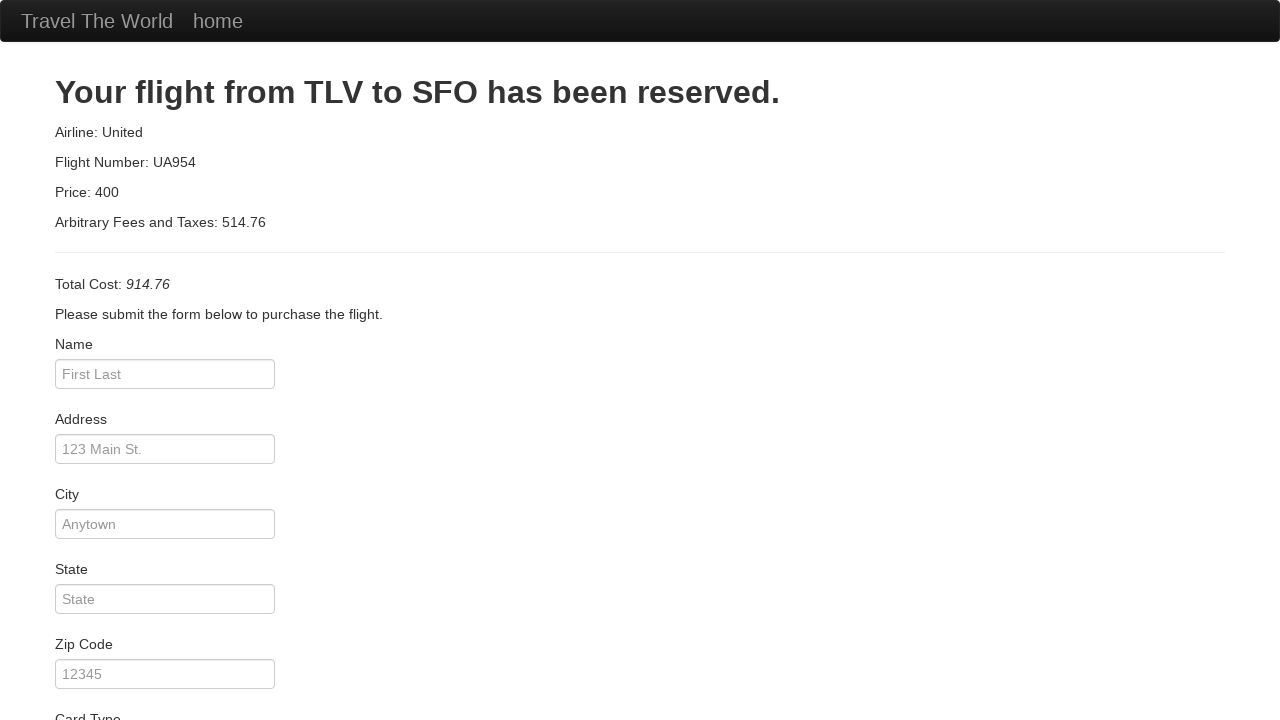

Evaluated if passenger name field is empty
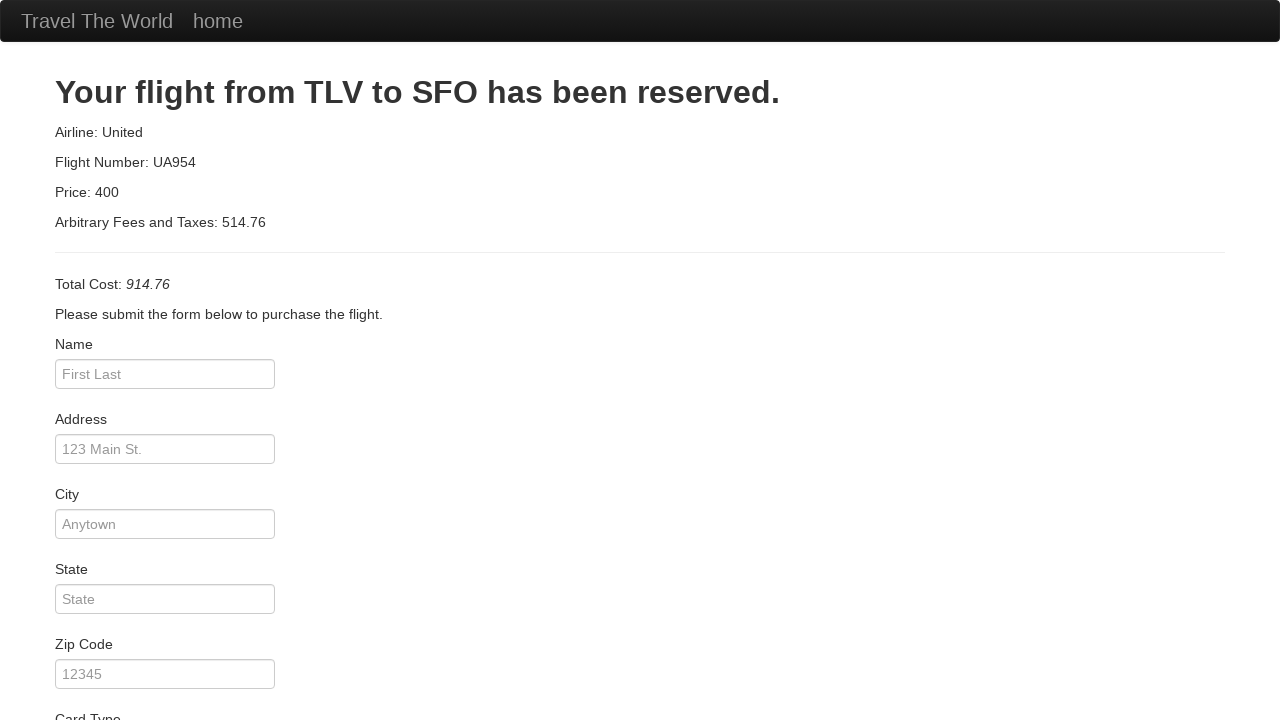

Filled passenger name field with 'John Doe' on #inputName
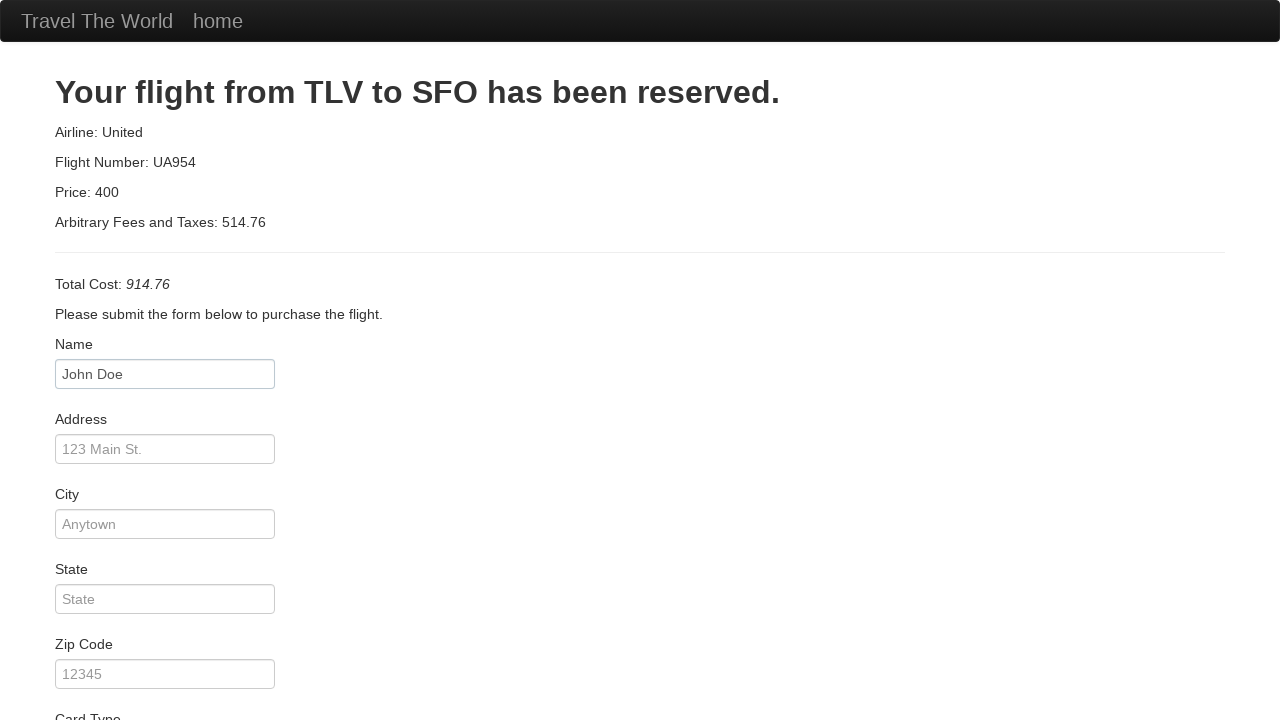

Clicked Purchase Flight button at (118, 685) on xpath=/html/body/div[2]/form/div[11]/div/input
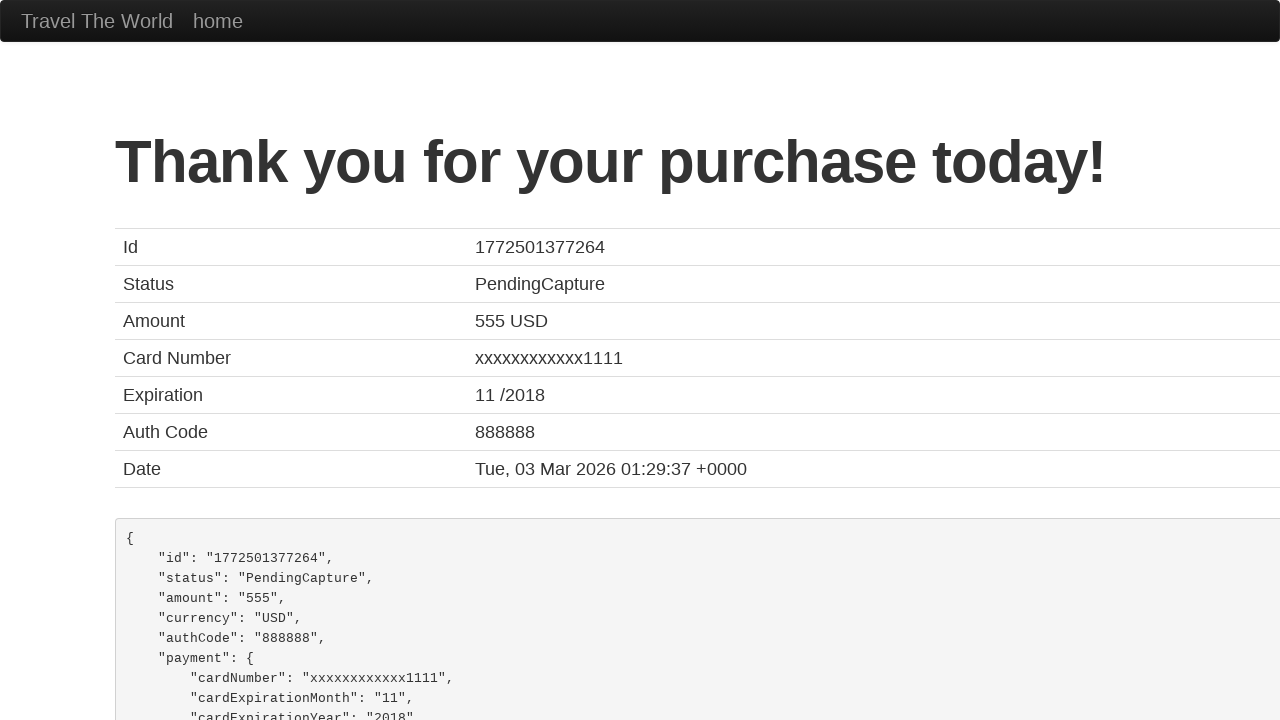

Waited 5 seconds for purchase to complete
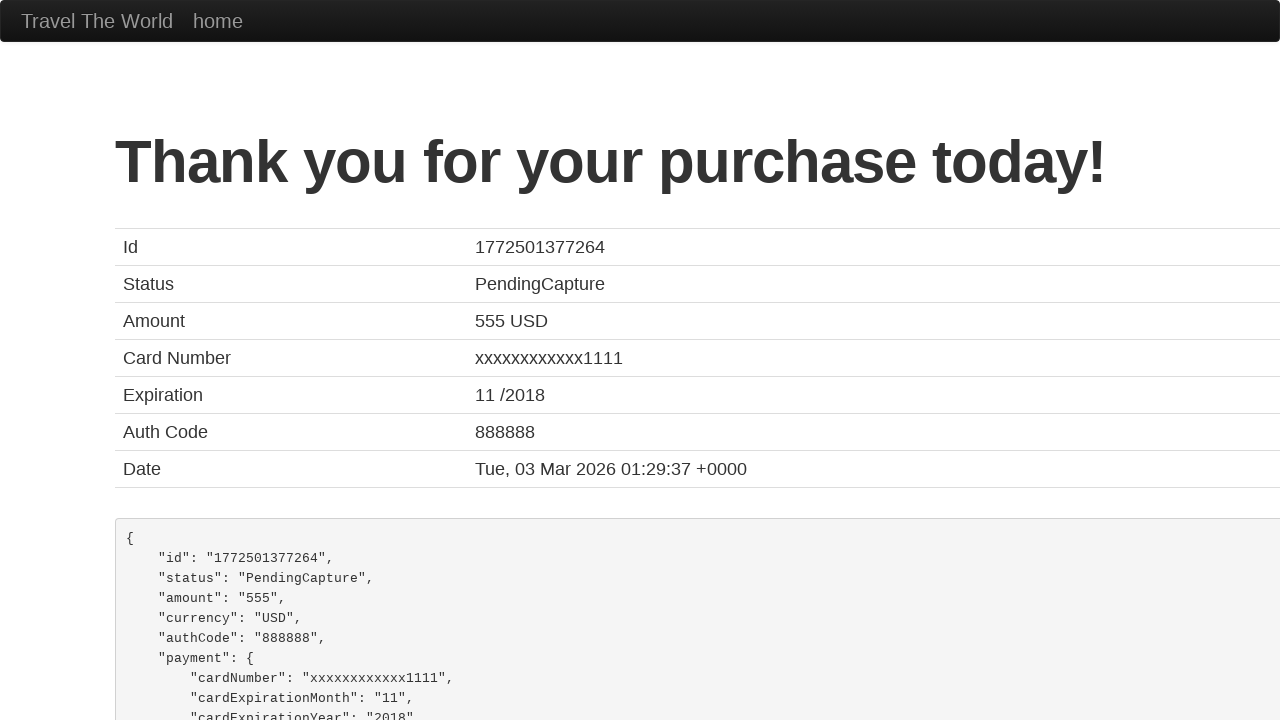

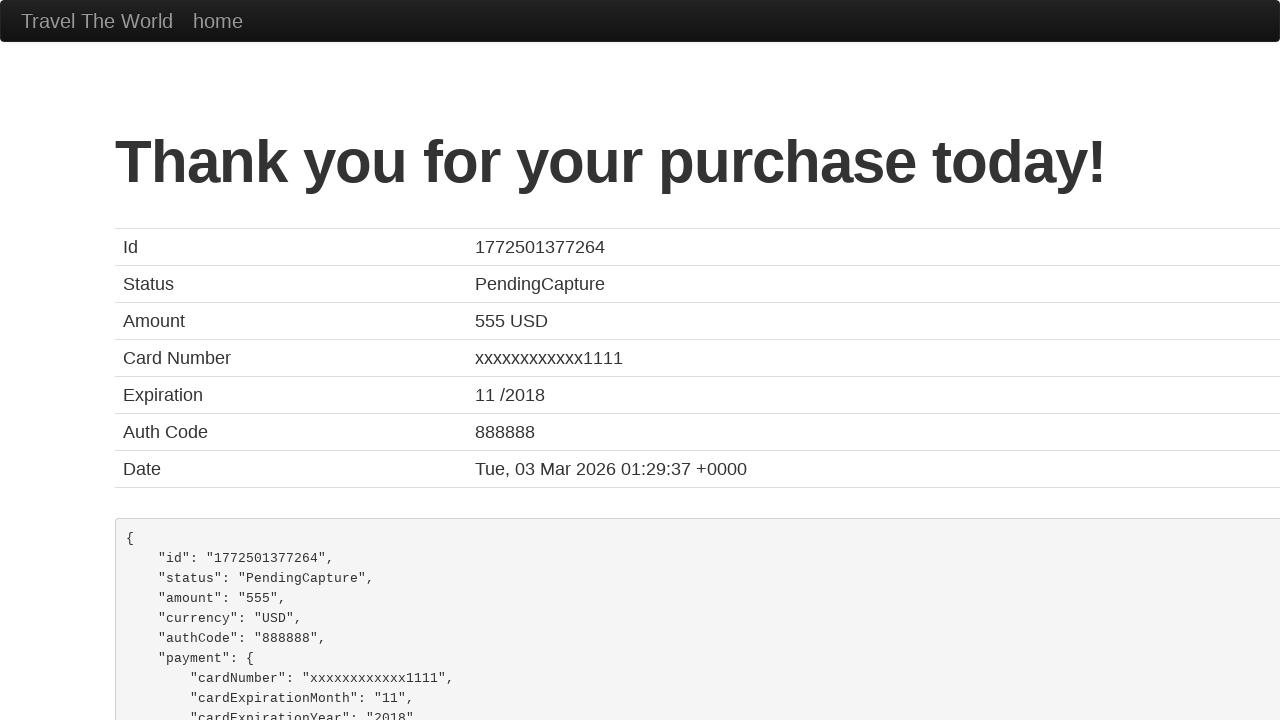